Tests checkbox interaction on a practice page by finding table rows matching specific criteria (containing 'windows', 'chrome', 'Samsun' but not 'United States') and clicking their checkboxes.

Starting URL: https://selectorshub.com/xpath-practice-page/

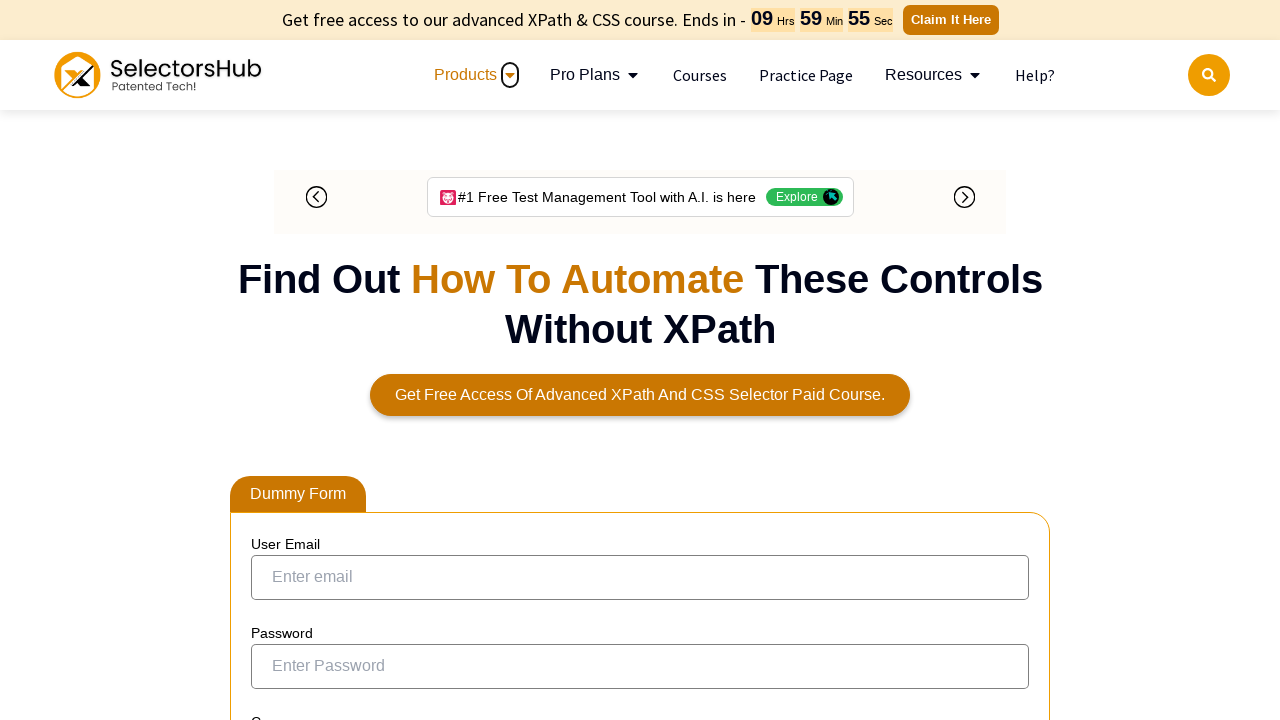

Table loaded and tbody rows are visible
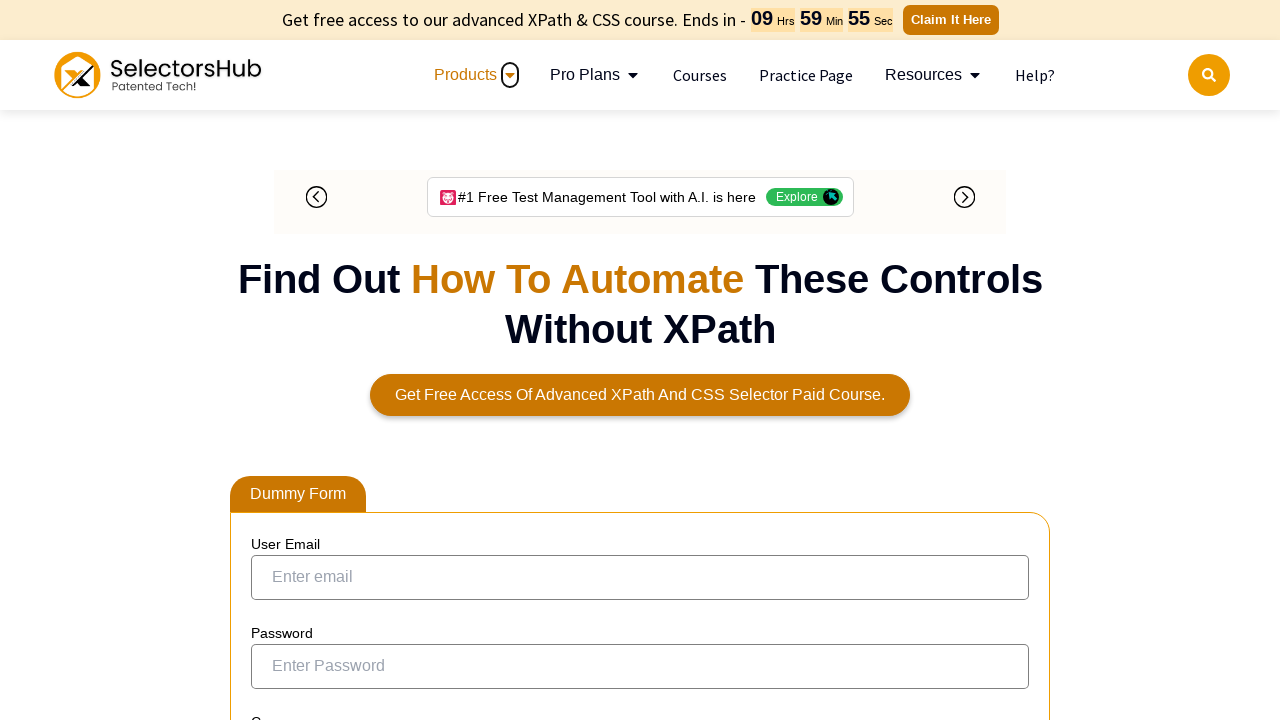

Located 6 table rows matching criteria (windows, chrome, Samsun, not United States)
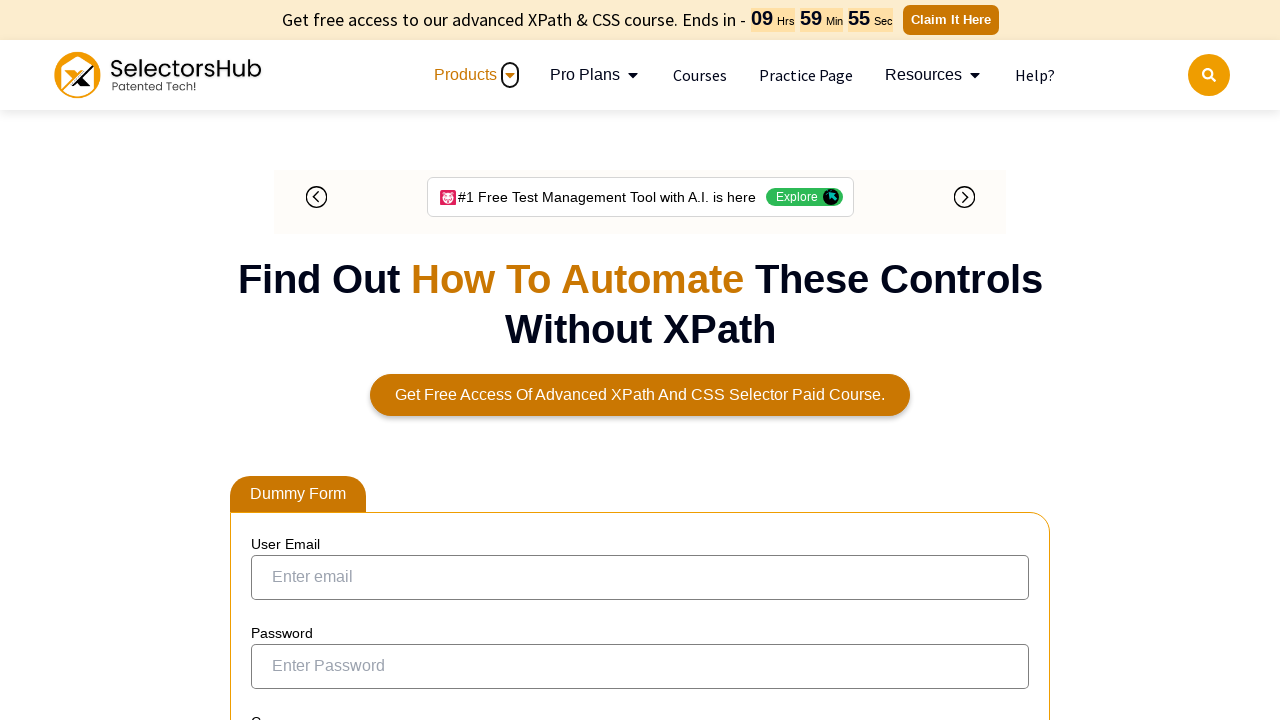

Clicked checkbox in matching row 1 of 6 at (266, 361) on //div[@id='tablepress-1_wrapper']//tbody//tr[td[contains(text(), 'windows')] and
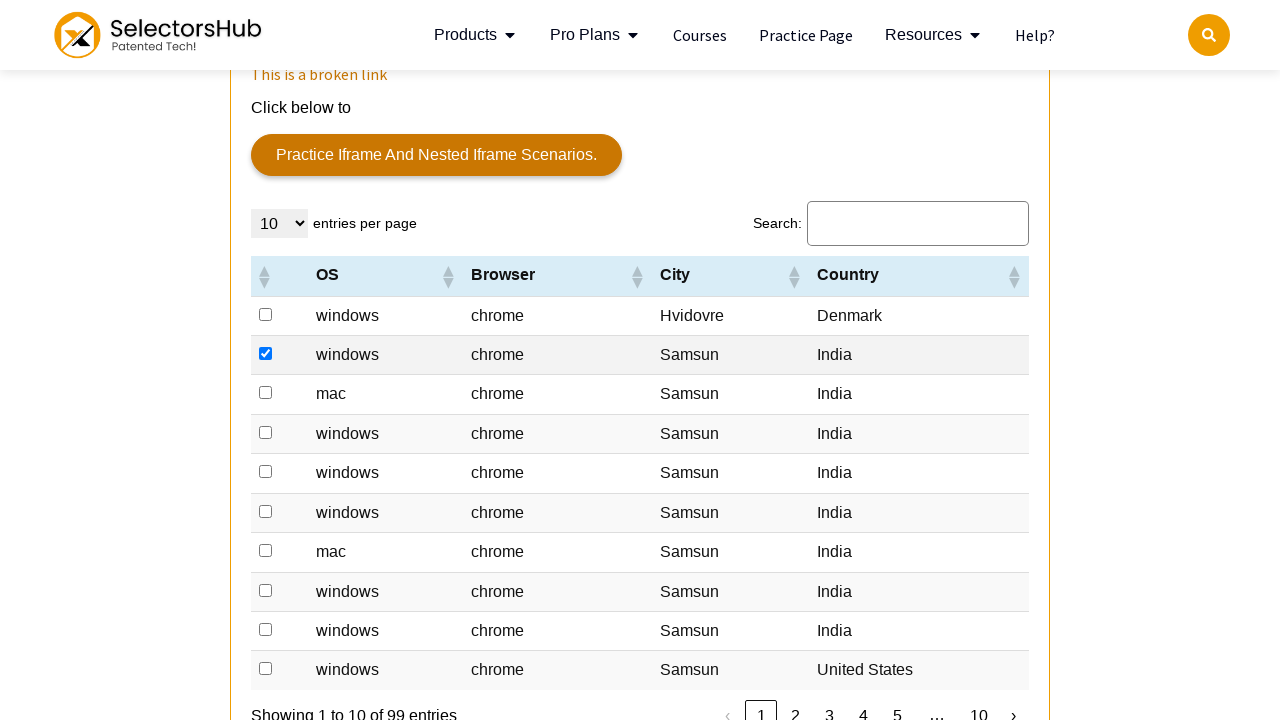

Clicked checkbox in matching row 2 of 6 at (266, 432) on //div[@id='tablepress-1_wrapper']//tbody//tr[td[contains(text(), 'windows')] and
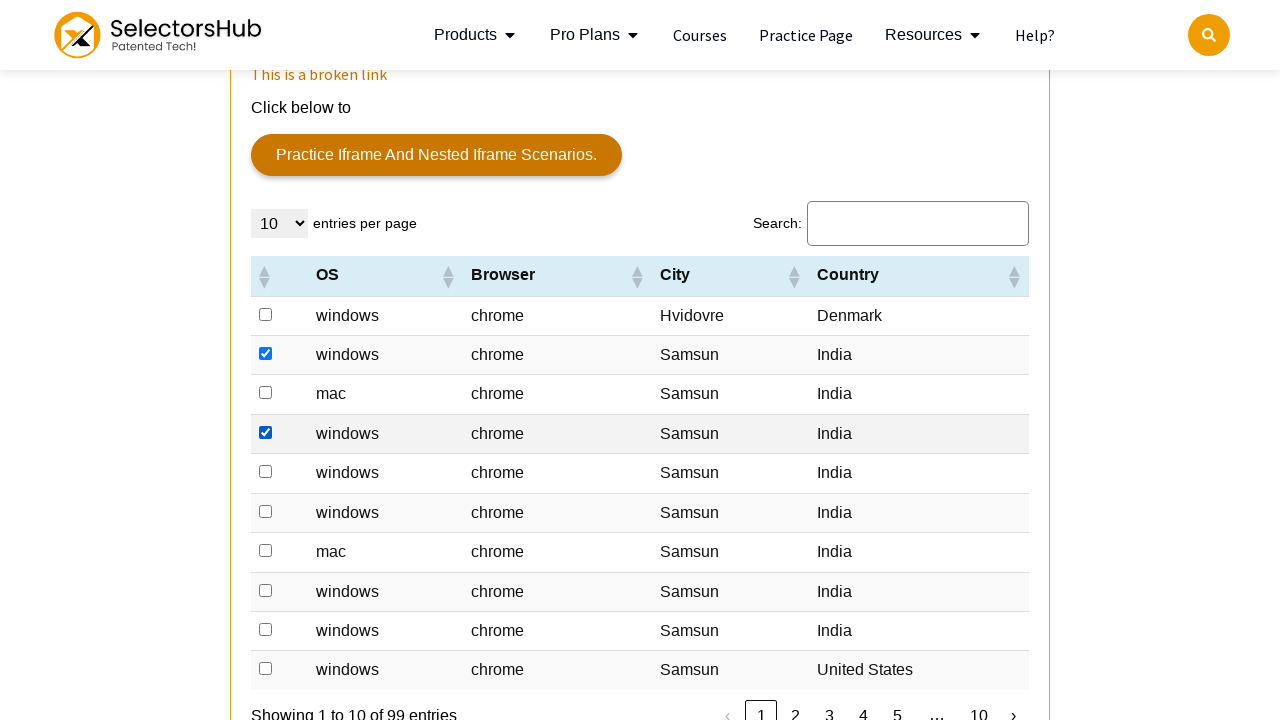

Clicked checkbox in matching row 3 of 6 at (266, 472) on //div[@id='tablepress-1_wrapper']//tbody//tr[td[contains(text(), 'windows')] and
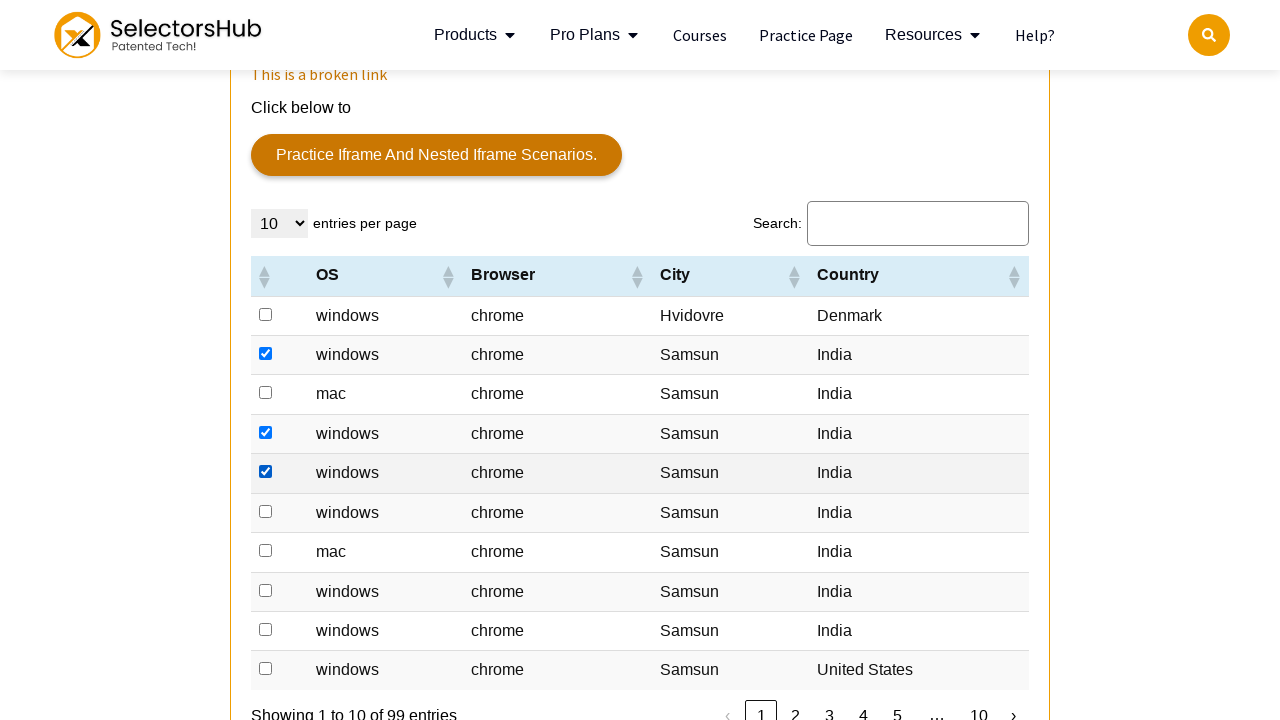

Clicked checkbox in matching row 4 of 6 at (266, 511) on //div[@id='tablepress-1_wrapper']//tbody//tr[td[contains(text(), 'windows')] and
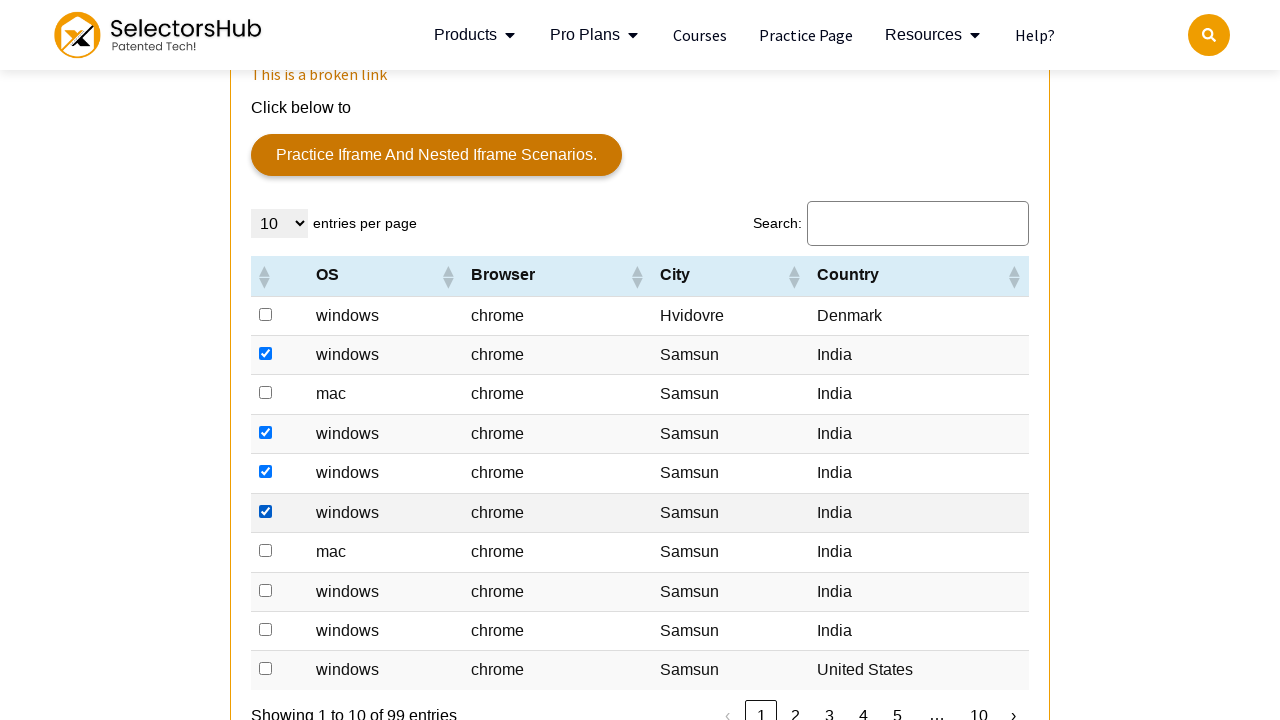

Clicked checkbox in matching row 5 of 6 at (266, 590) on //div[@id='tablepress-1_wrapper']//tbody//tr[td[contains(text(), 'windows')] and
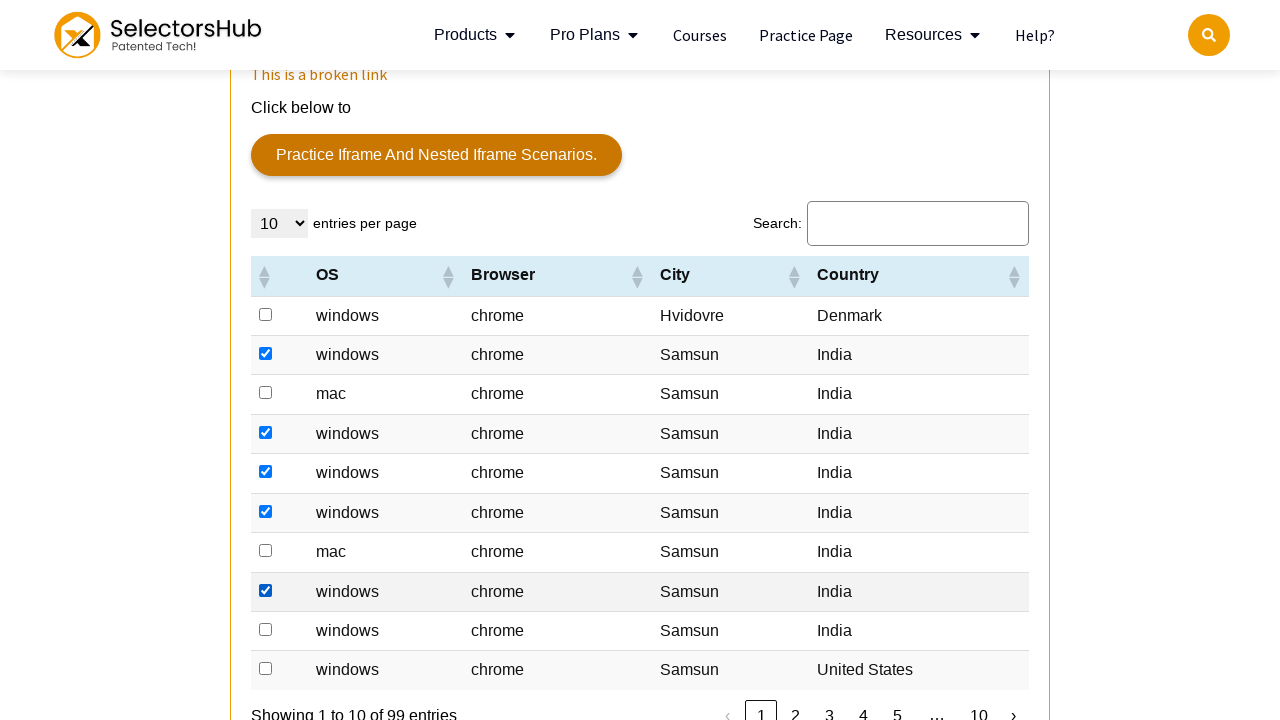

Clicked checkbox in matching row 6 of 6 at (266, 629) on //div[@id='tablepress-1_wrapper']//tbody//tr[td[contains(text(), 'windows')] and
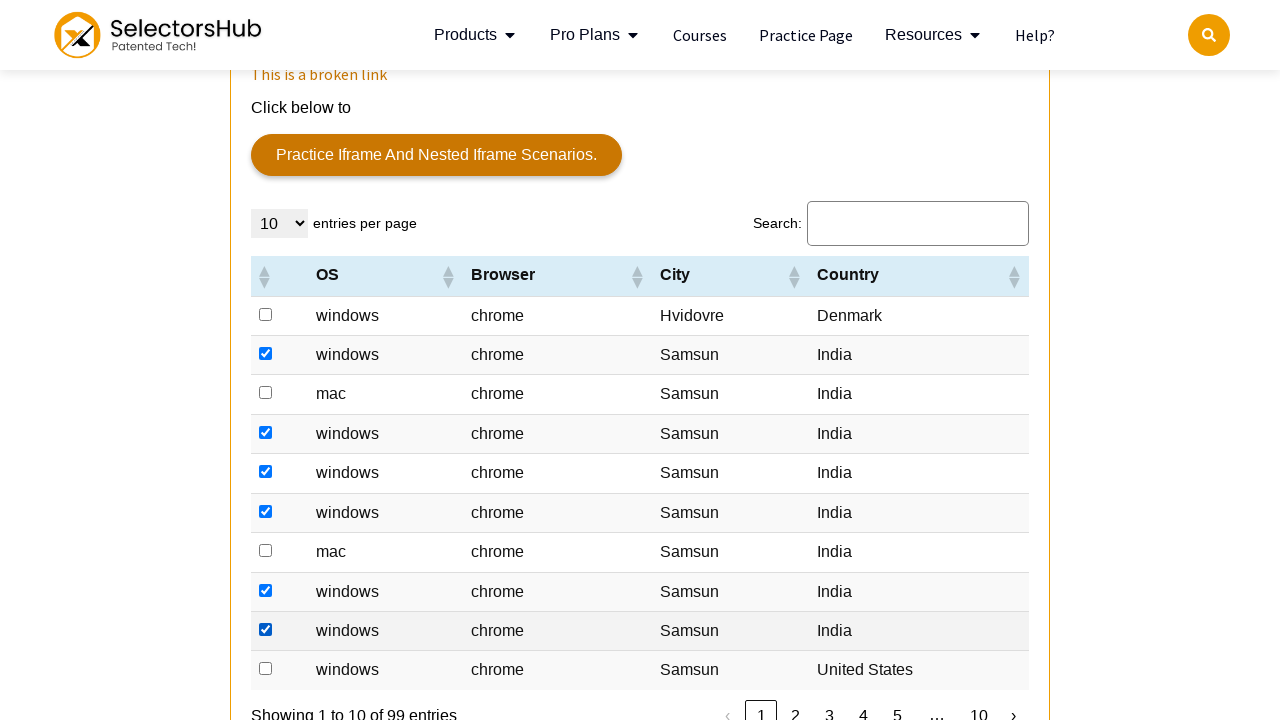

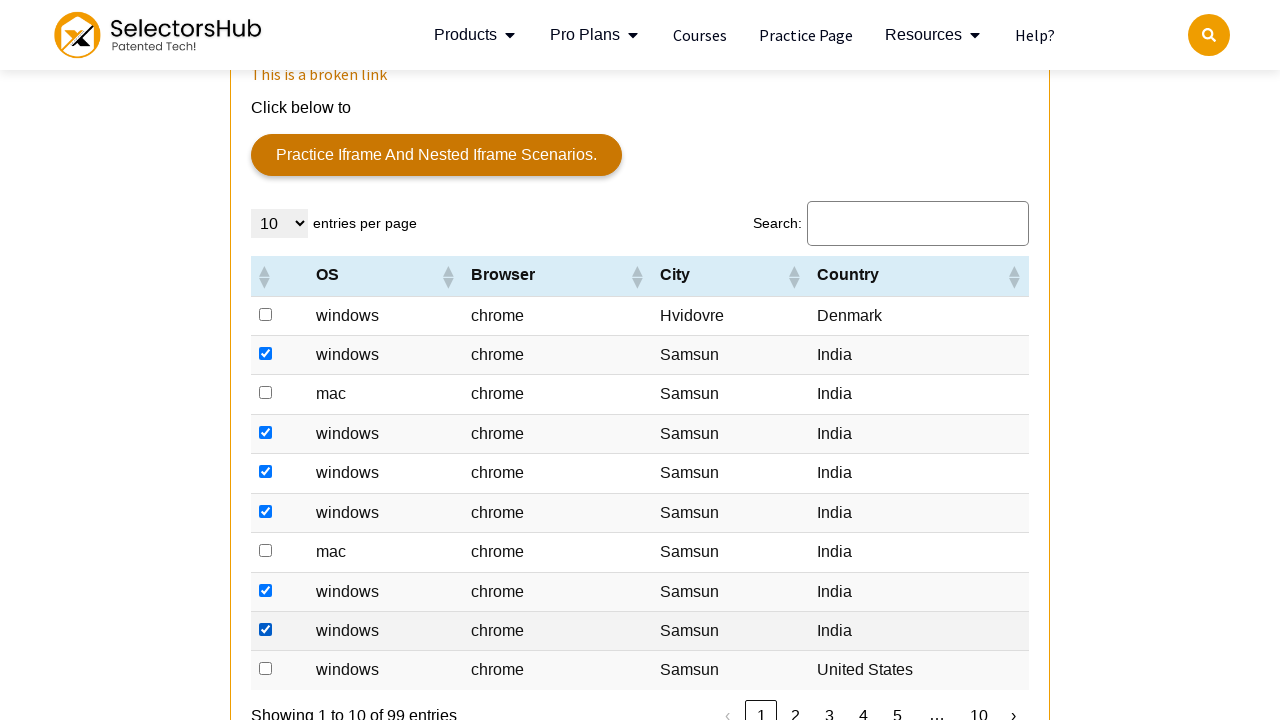